Tests opening a new browser window by clicking a button and verifies content in the new window

Starting URL: https://demoqa.com/browser-windows

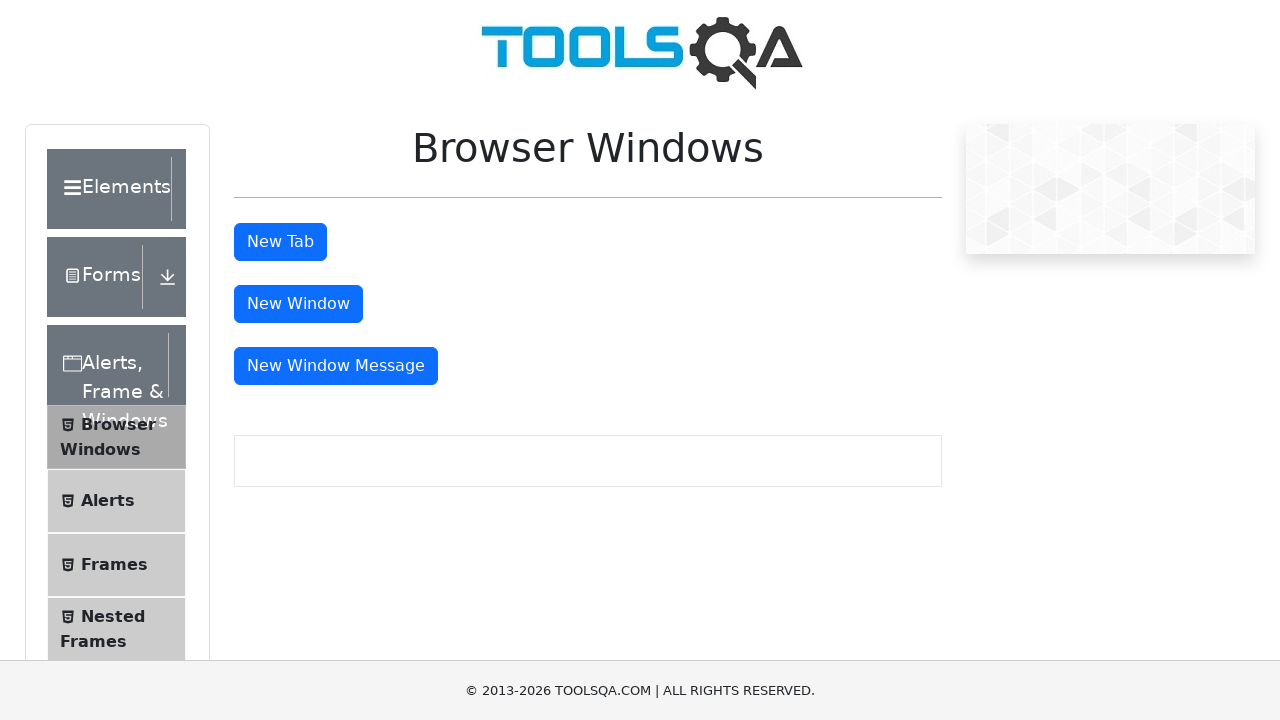

Clicked 'New Window' button to open new browser window at (298, 304) on #windowButton
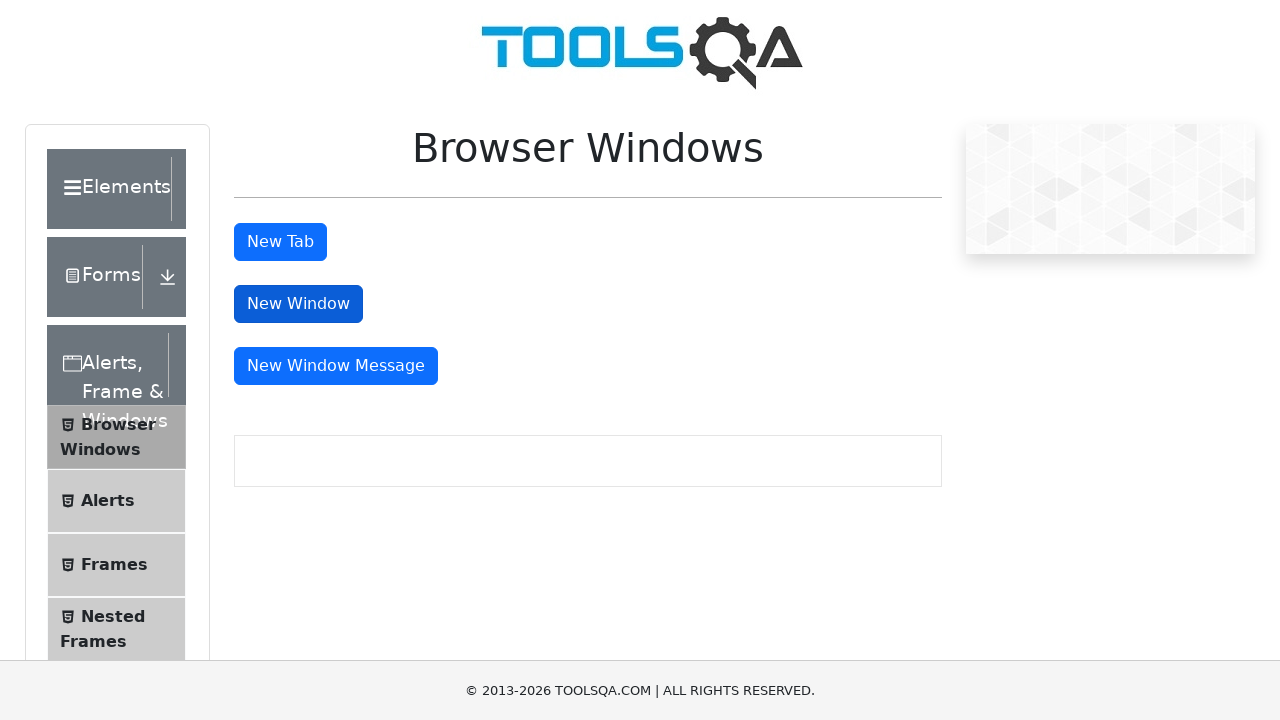

New window opened and page object retrieved
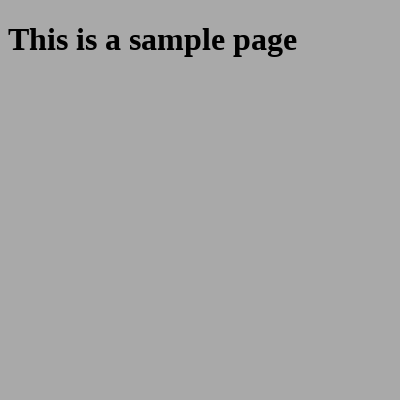

Sample heading element loaded in new window
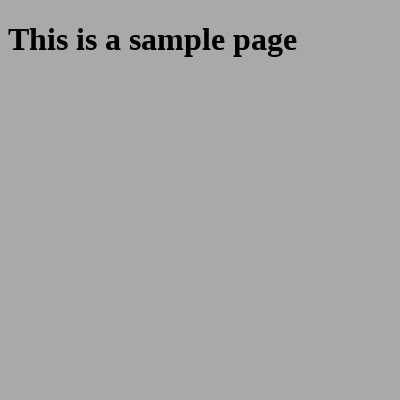

Closed the new browser window
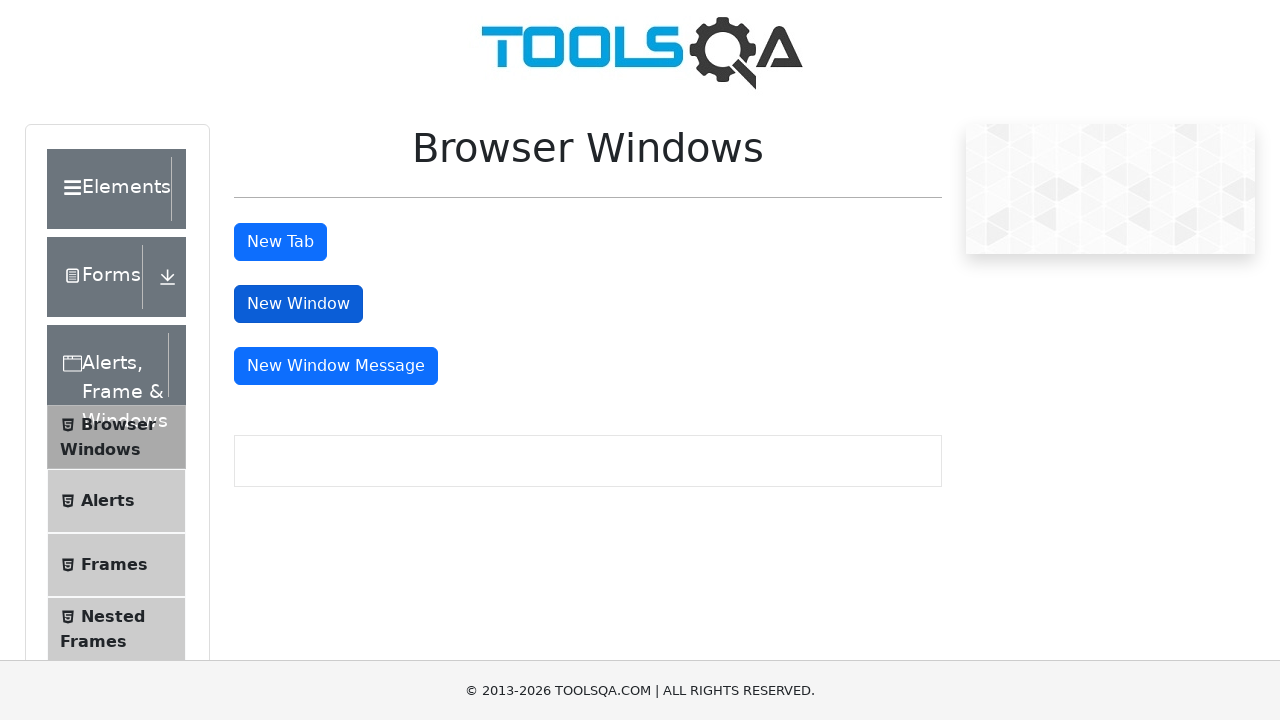

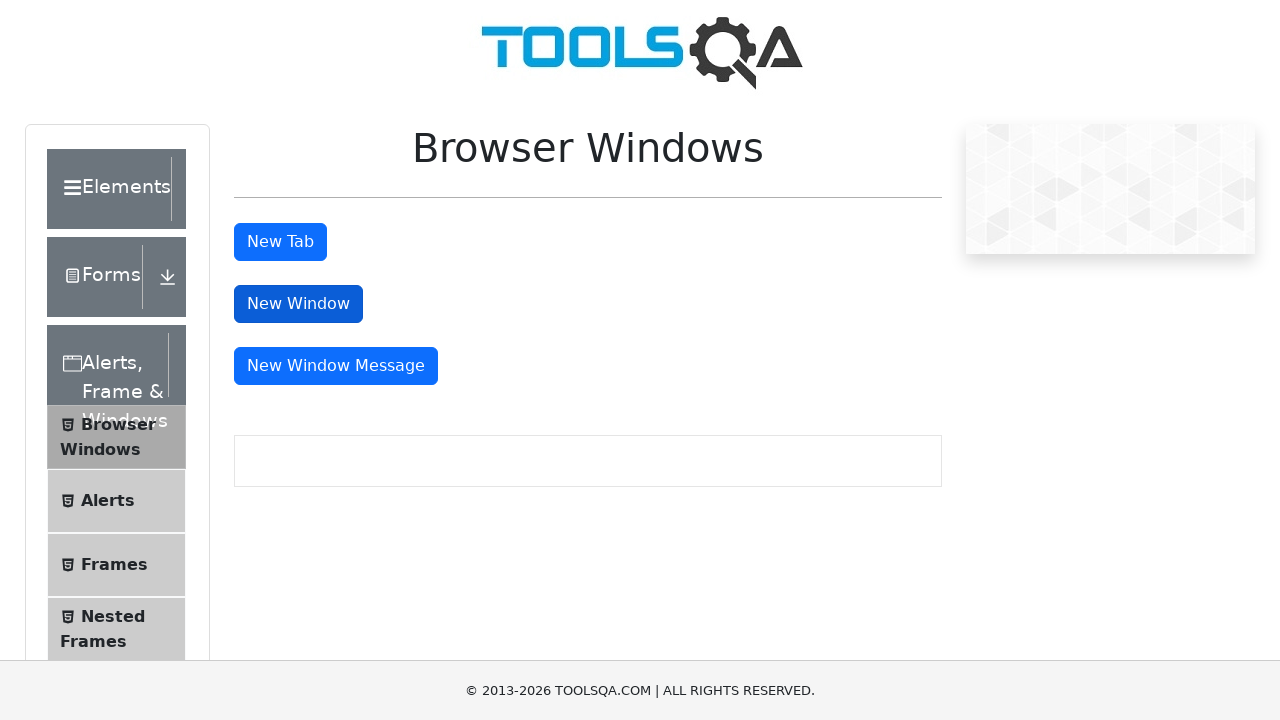